Navigates to the Playwright website, clicks the "Get started" link, and verifies the Installation heading is visible

Starting URL: https://playwright.dev/

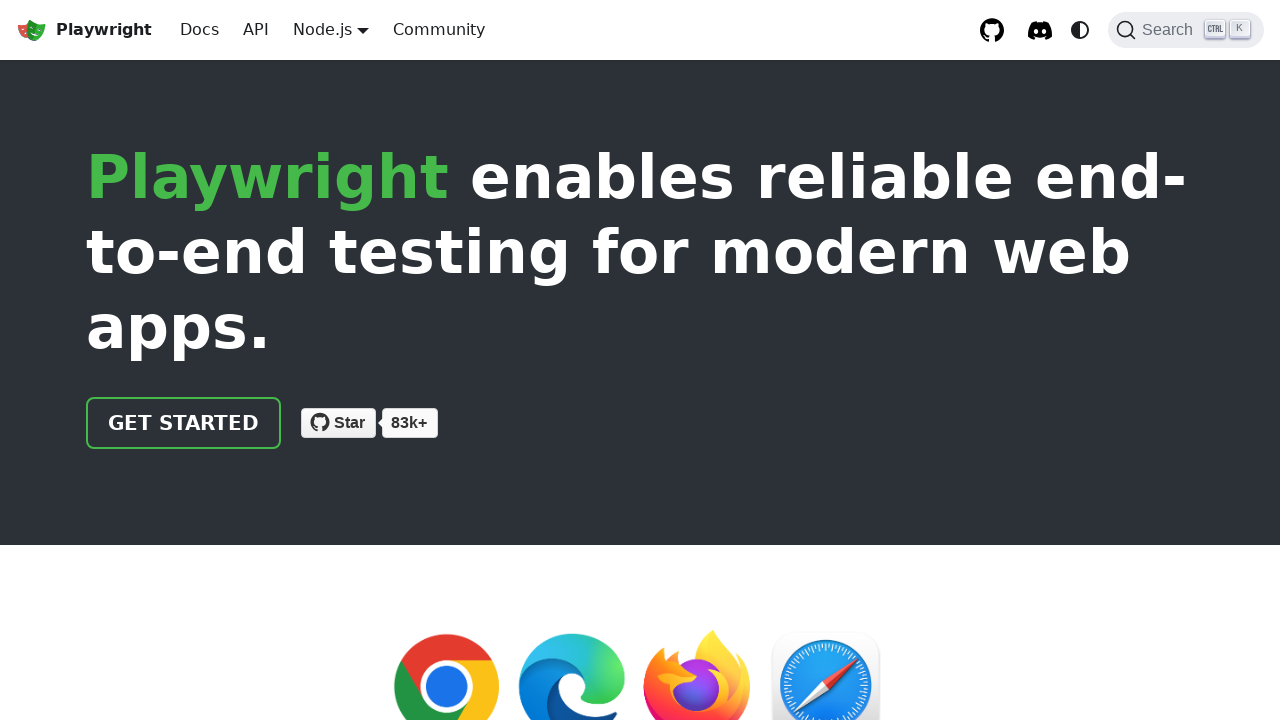

Navigated to Playwright website
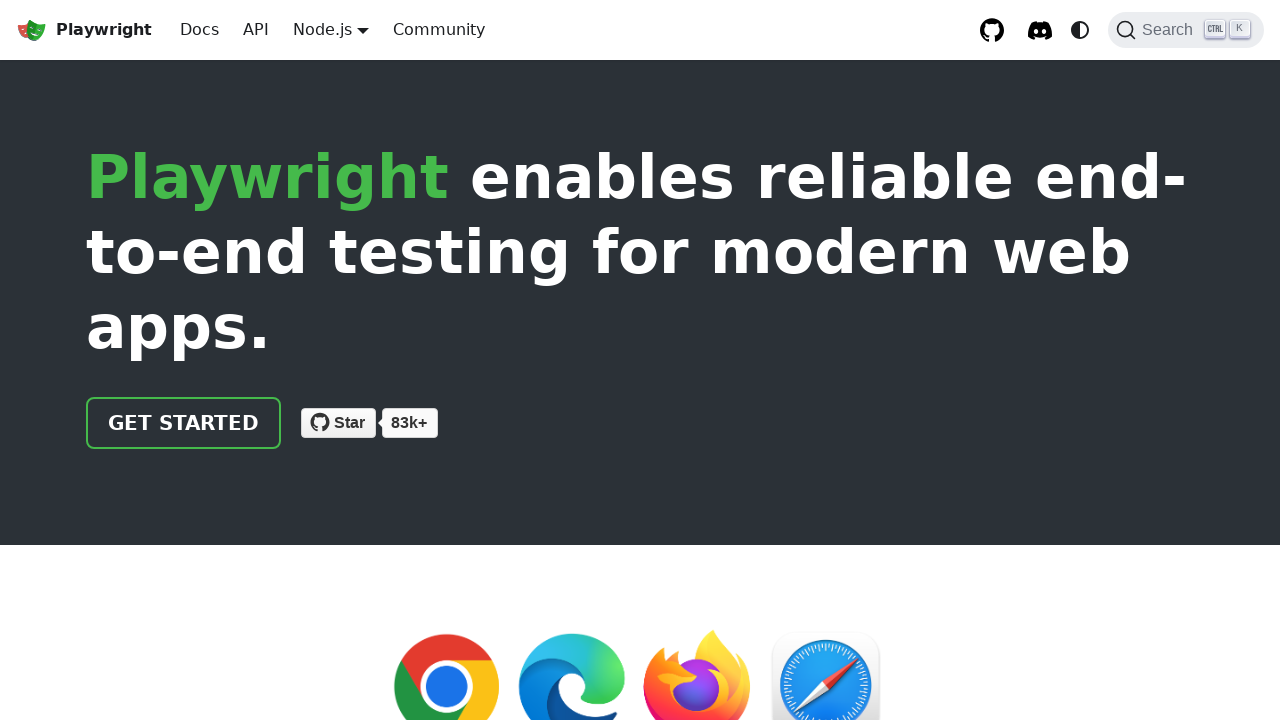

Clicked the 'Get started' link at (184, 423) on internal:role=link[name="Get started"i]
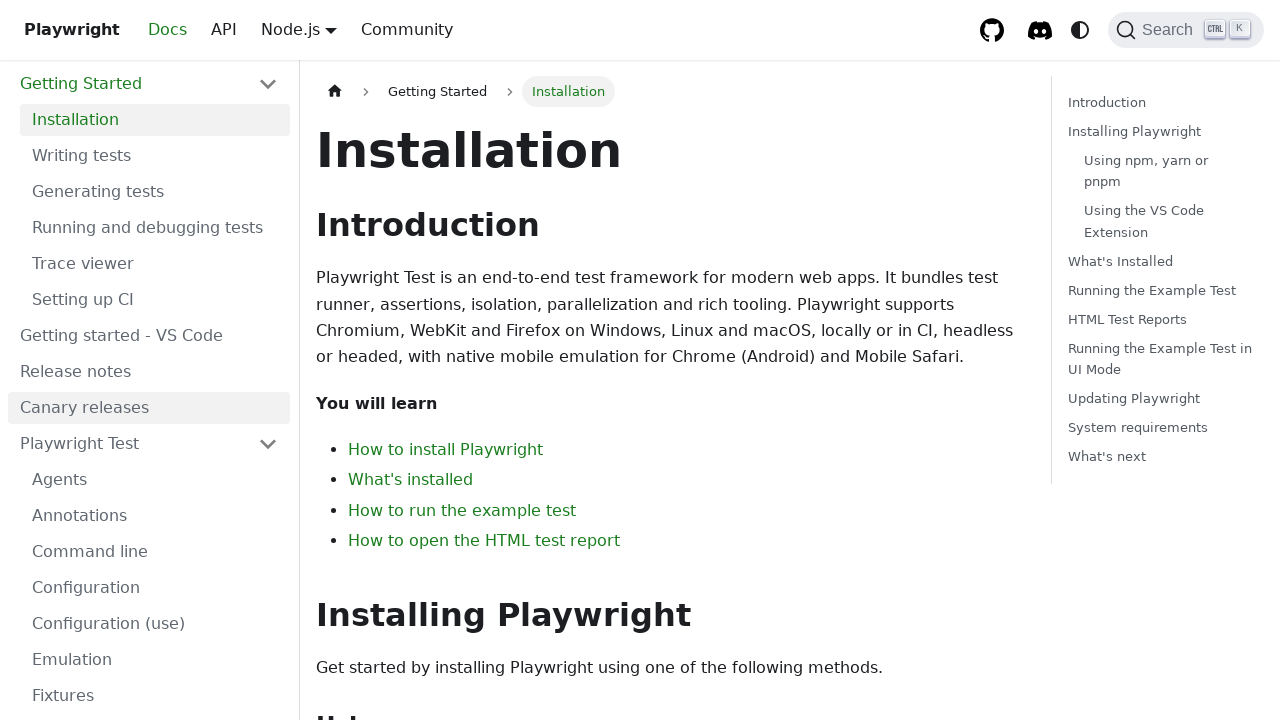

Installation heading is now visible
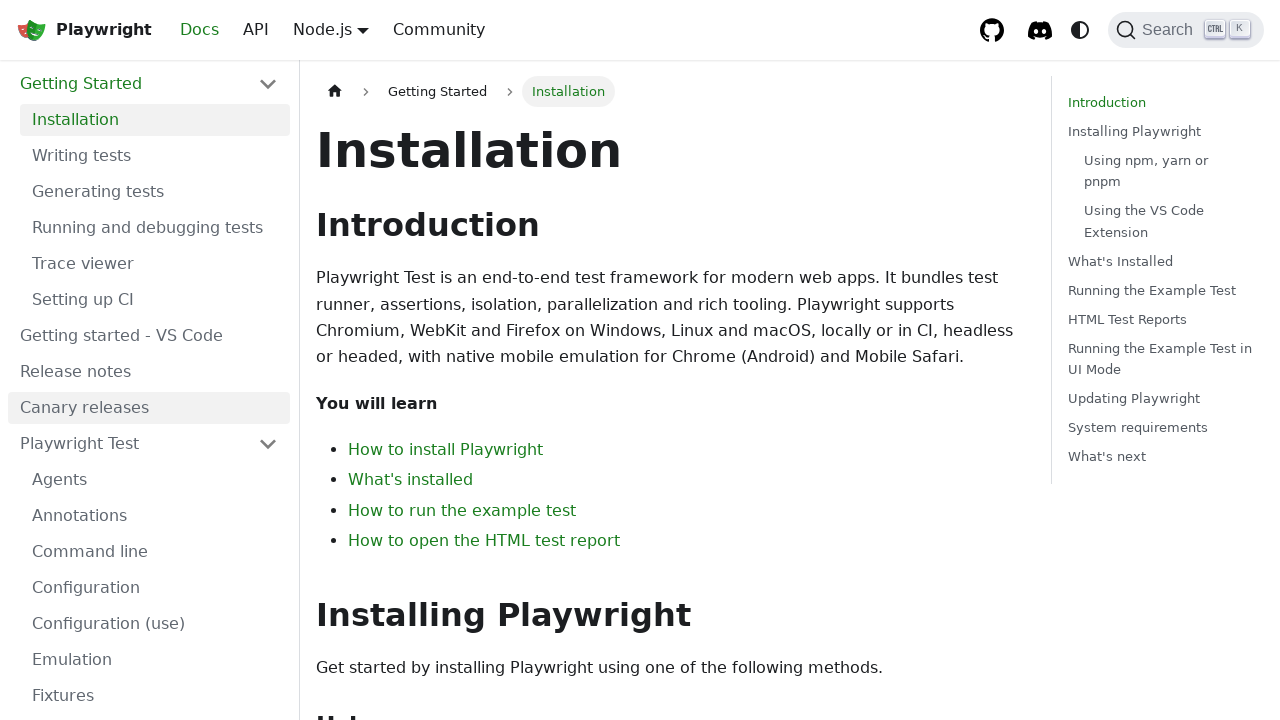

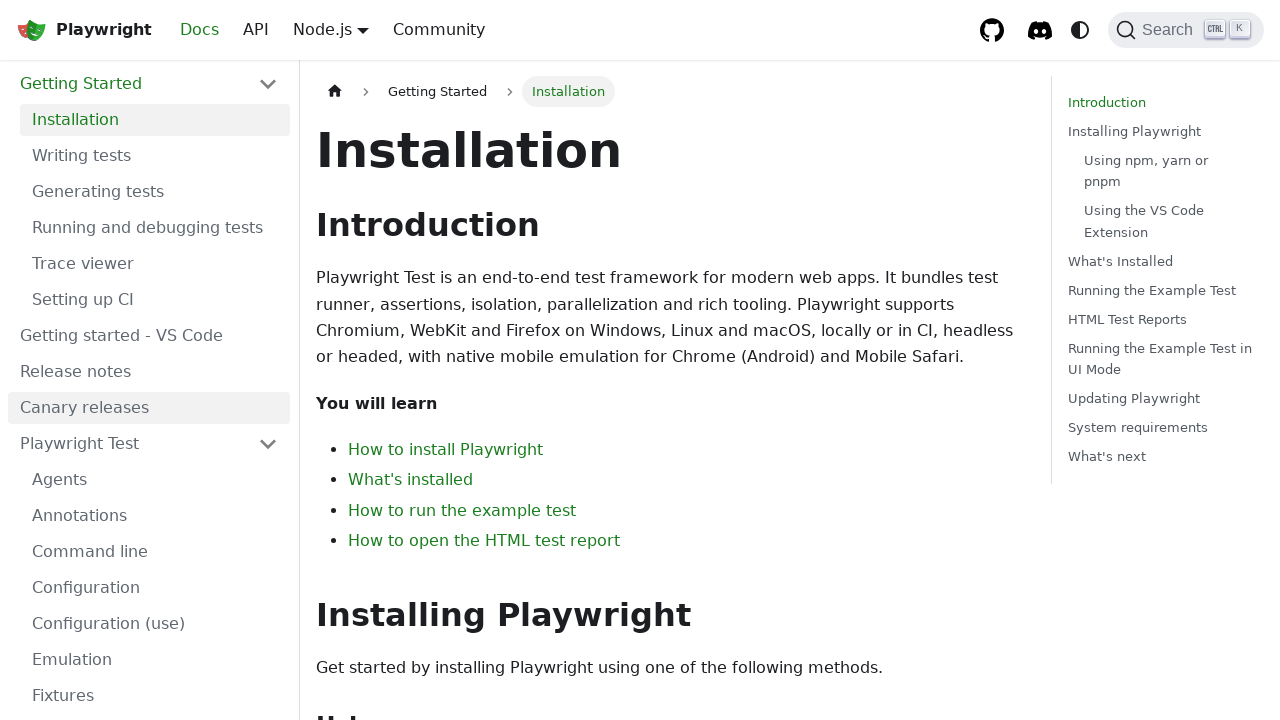